Tests iframe handling by switching to a demo frame, verifying a draggable element is displayed, switching back to the main content, and navigating to the Droppable demo page via link click.

Starting URL: https://jqueryui.com/draggable/

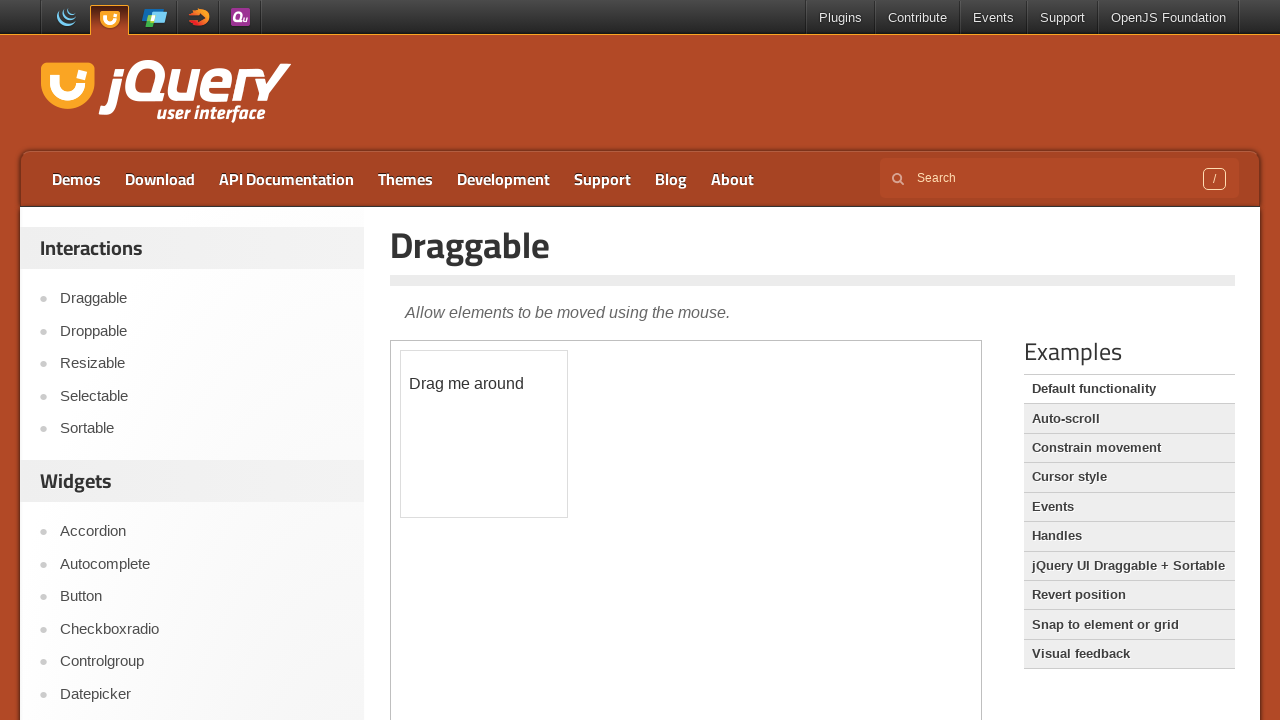

Located the demo iframe
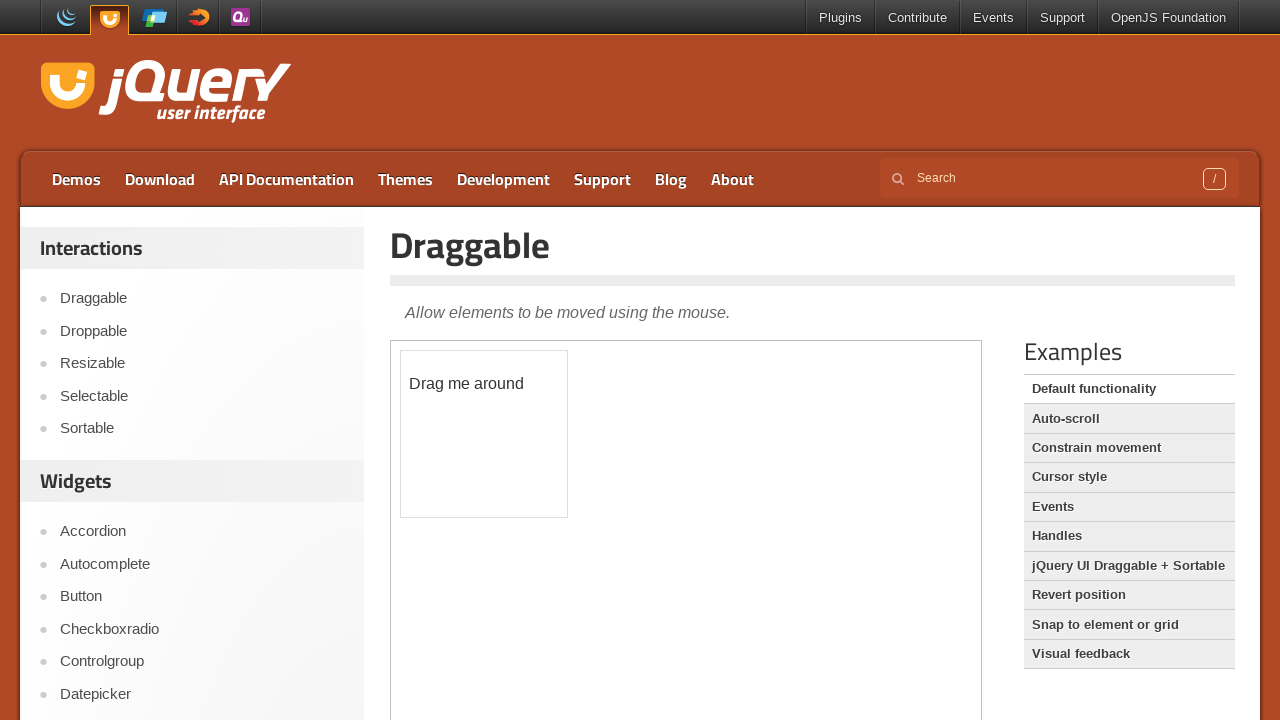

Located the draggable element within the iframe
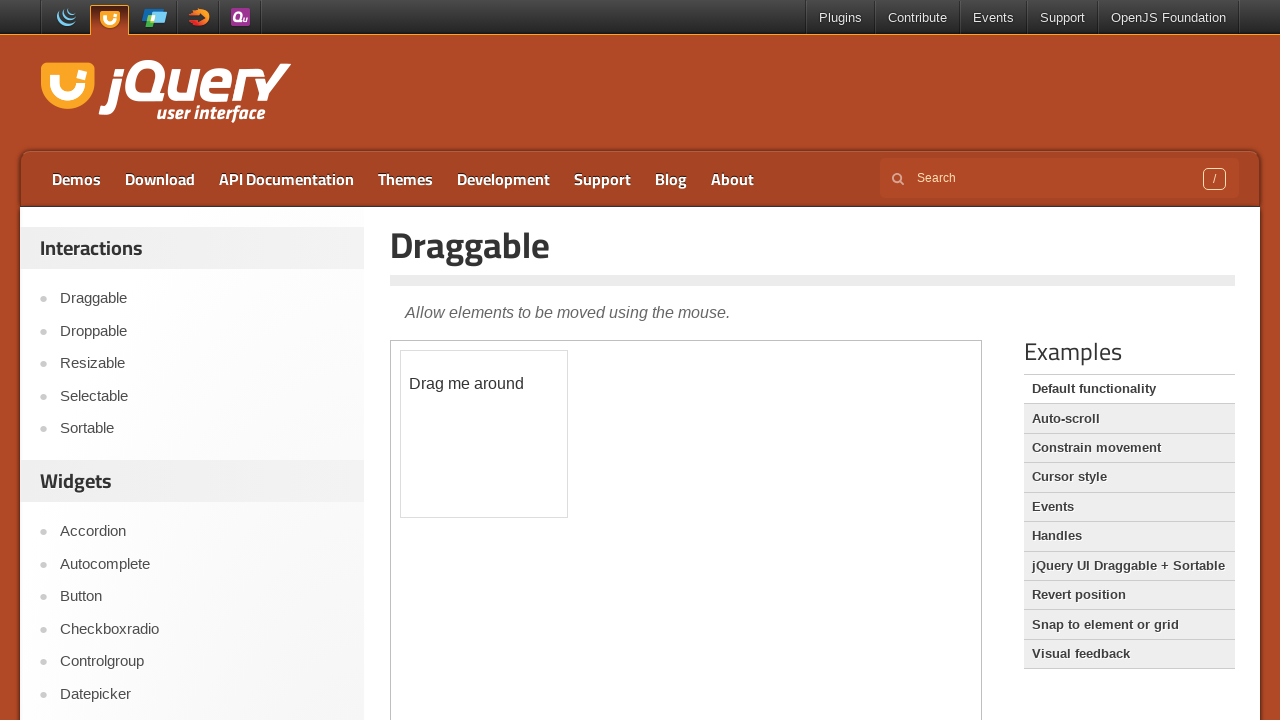

Verified draggable element is visible in the frame
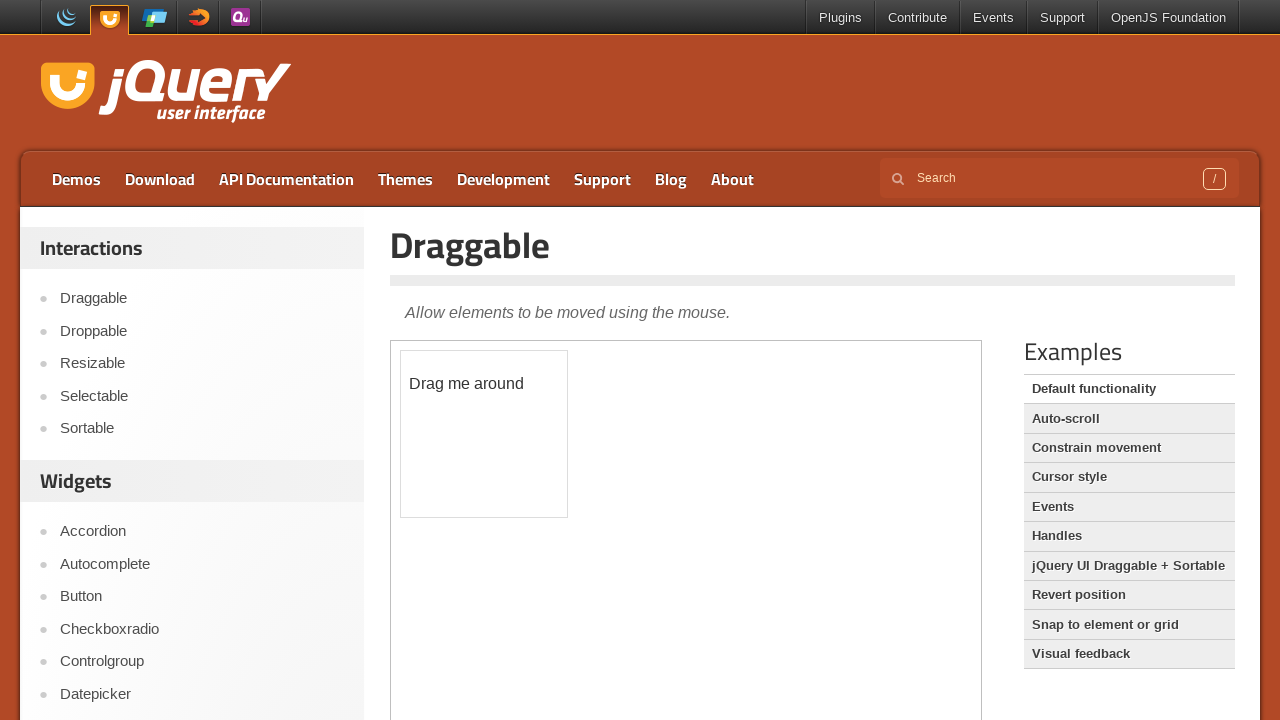

Clicked on the Droppable link to navigate to the Droppable demo page at (202, 331) on text=Droppable
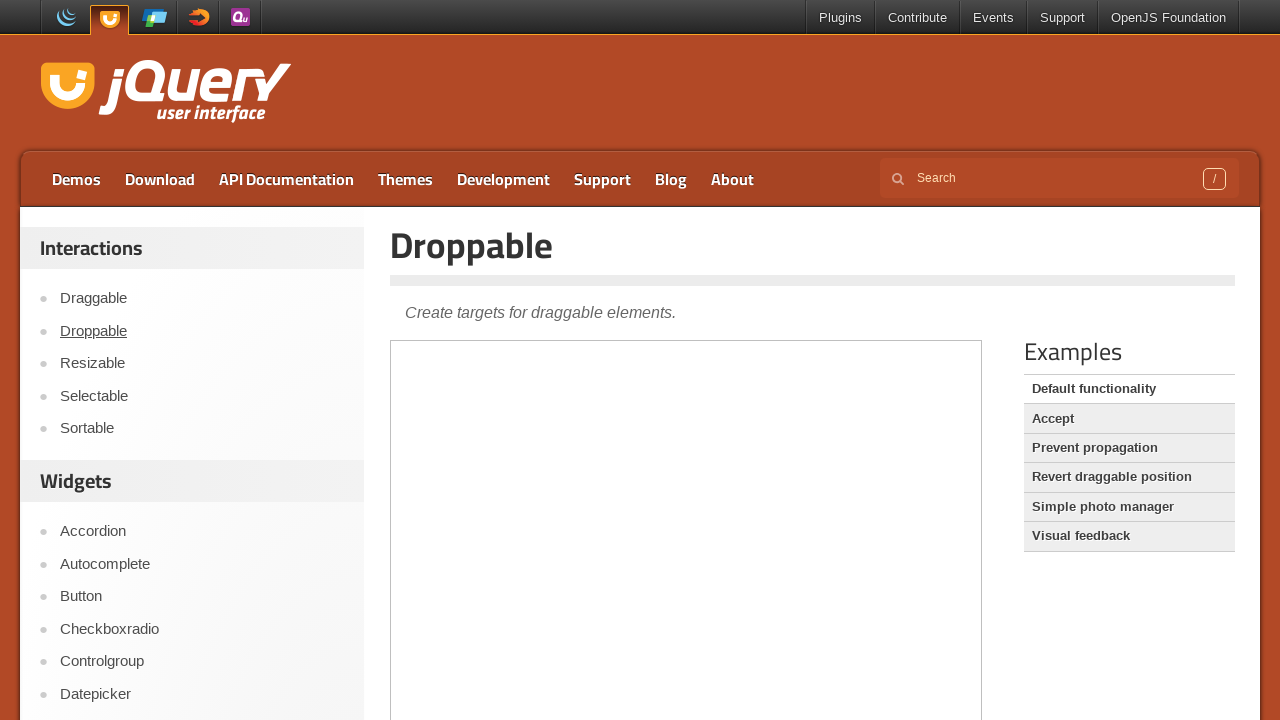

Droppable demo page loaded successfully
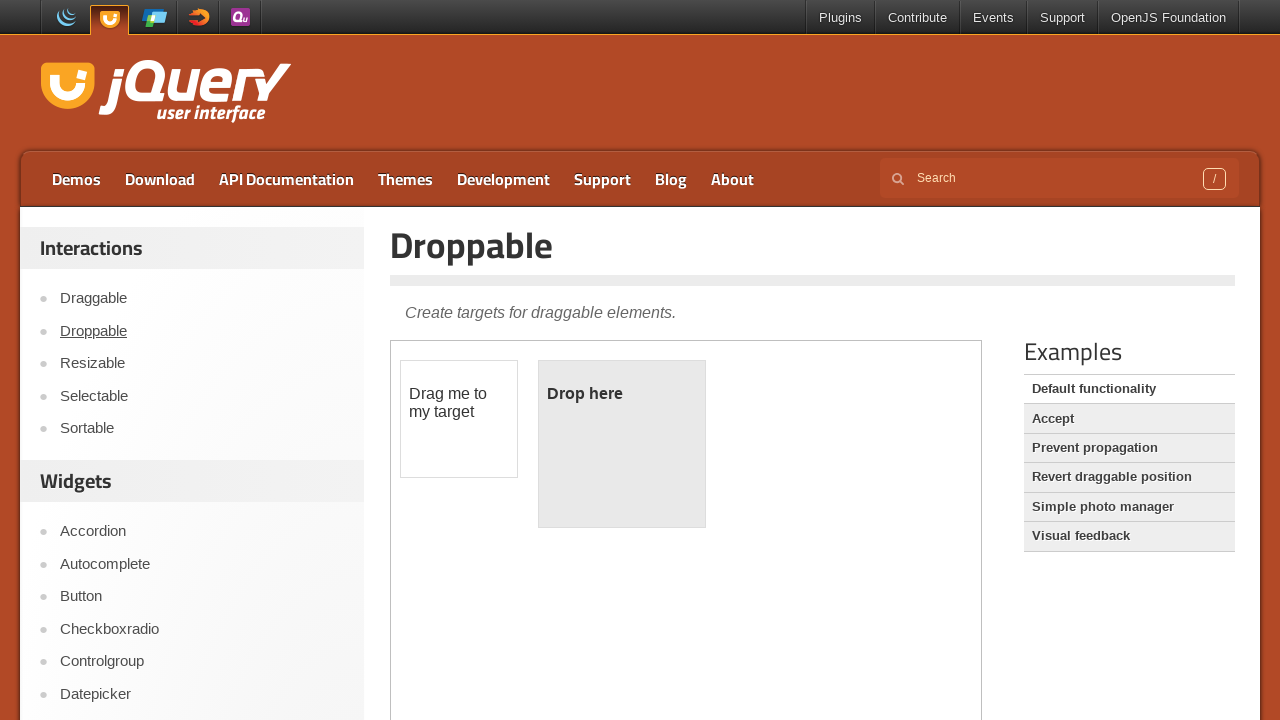

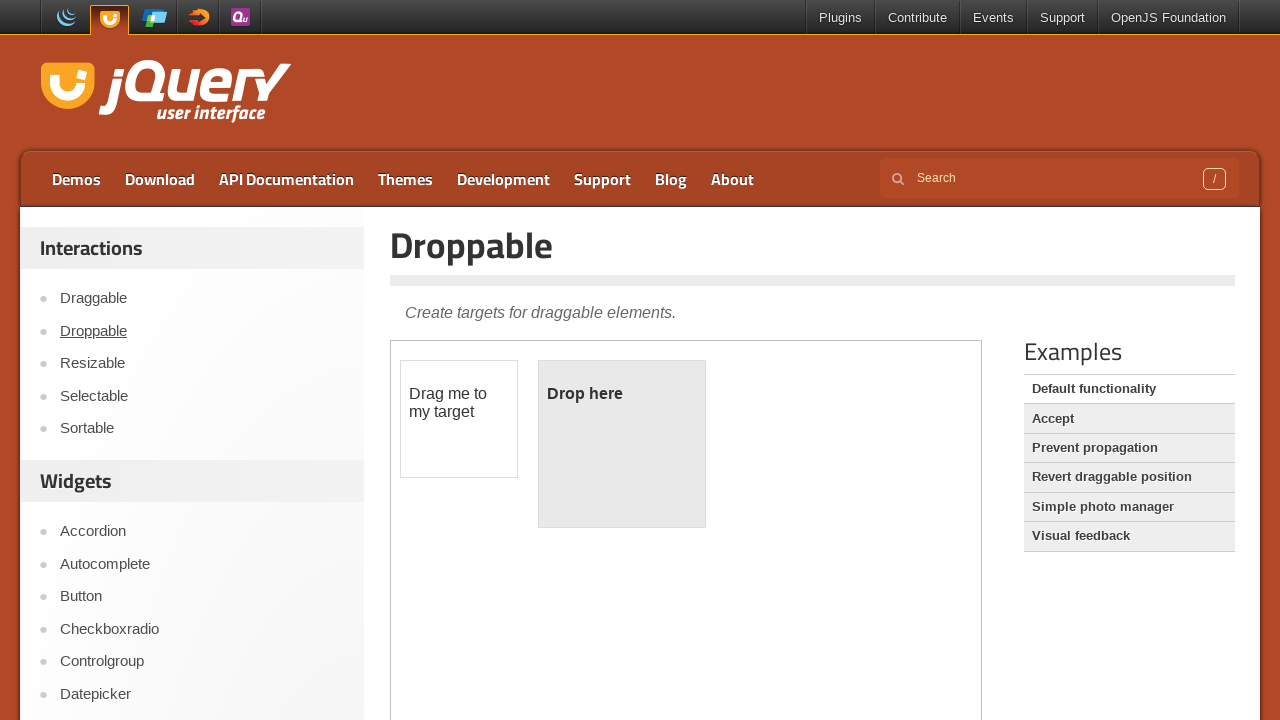